Tests checkbox interaction on a sample form by navigating to the form page and toggling a checkbox element

Starting URL: https://www.mycontactform.com/

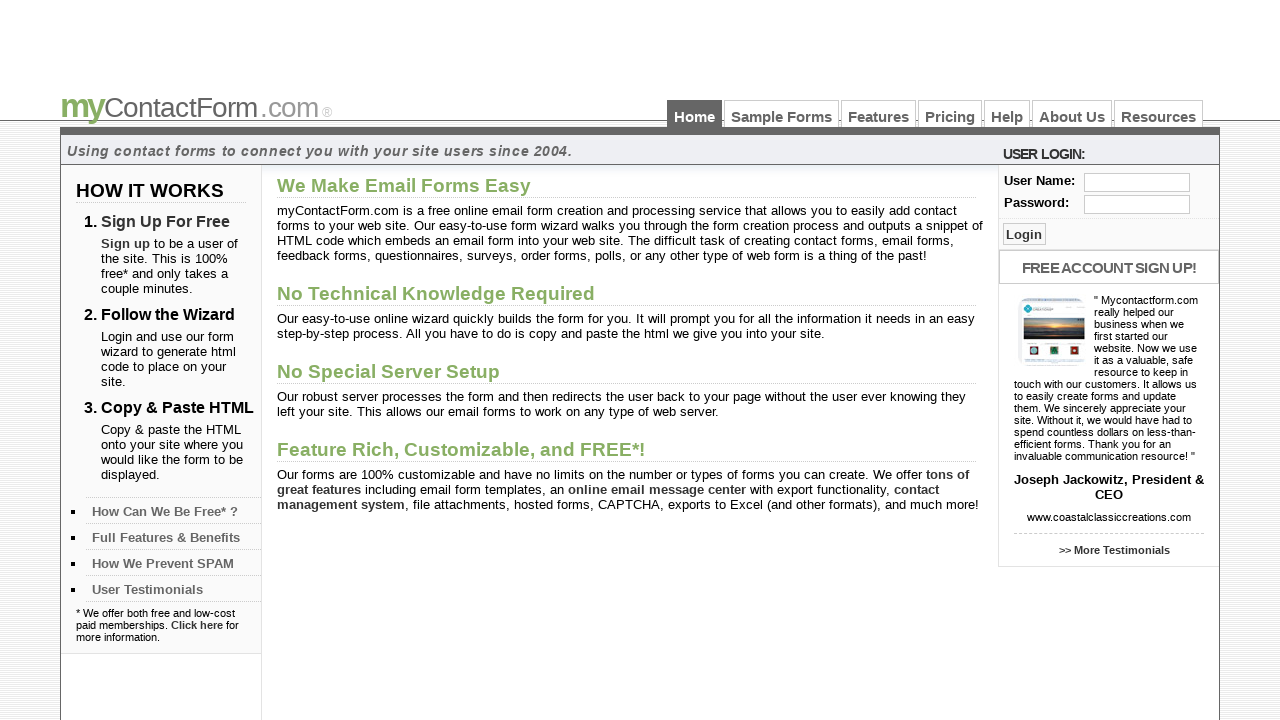

Clicked on Sample Forms link to navigate to the form page at (782, 114) on a:has-text('Sample Forms')
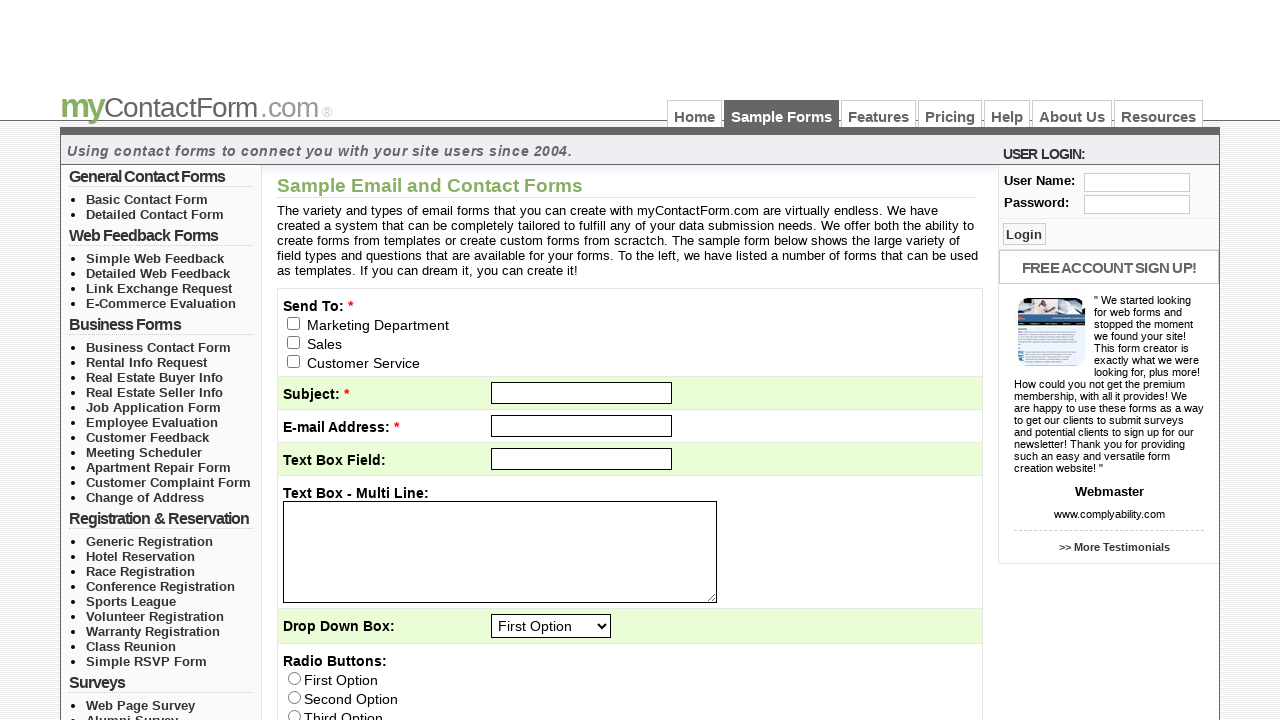

Form loaded and checkbox element is visible
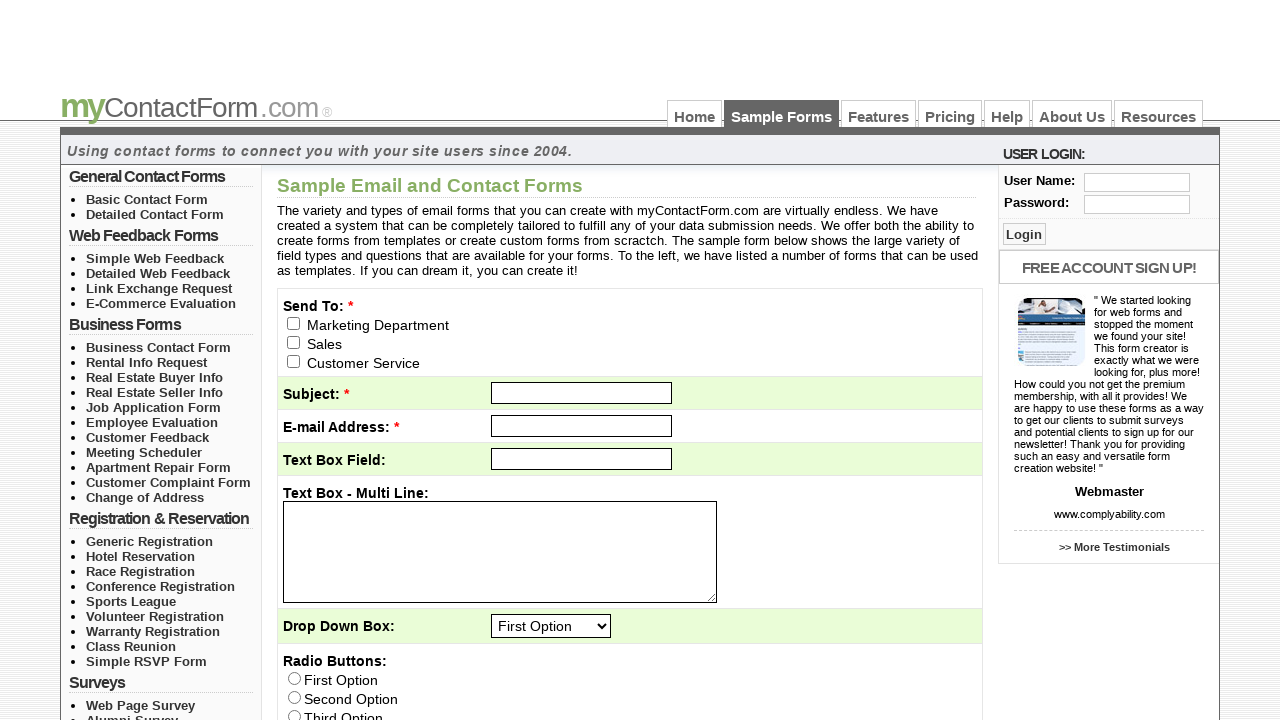

Toggled checkbox state by clicking email_to[] checkbox at (294, 323) on input[name='email_to[]']
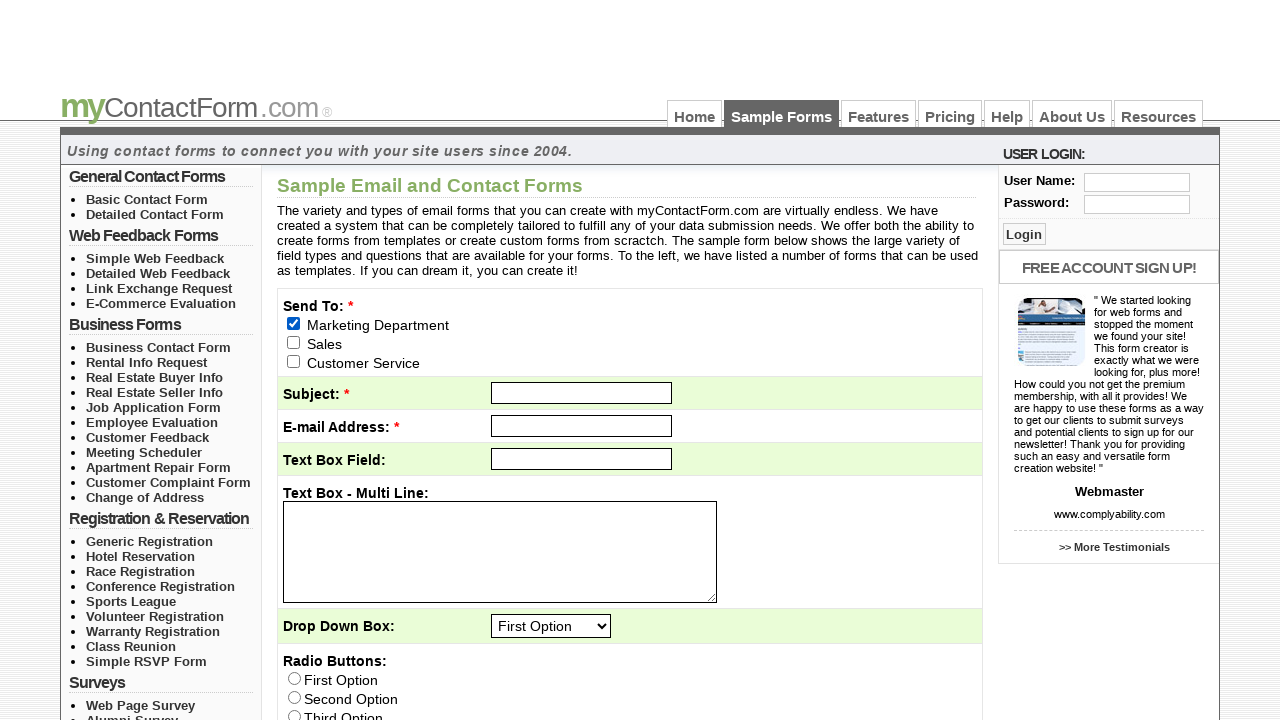

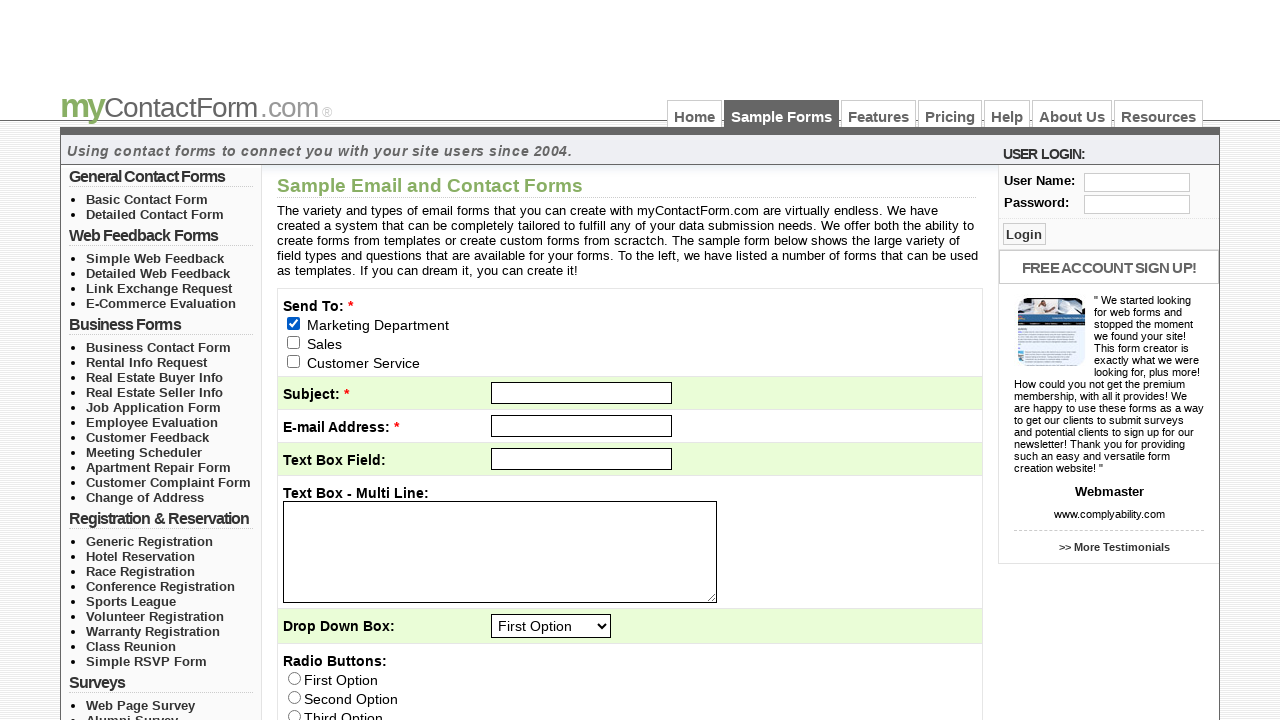